Navigates to the GeeksforGeeks homepage and verifies the page loads successfully

Starting URL: https://www.geeksforgeeks.org

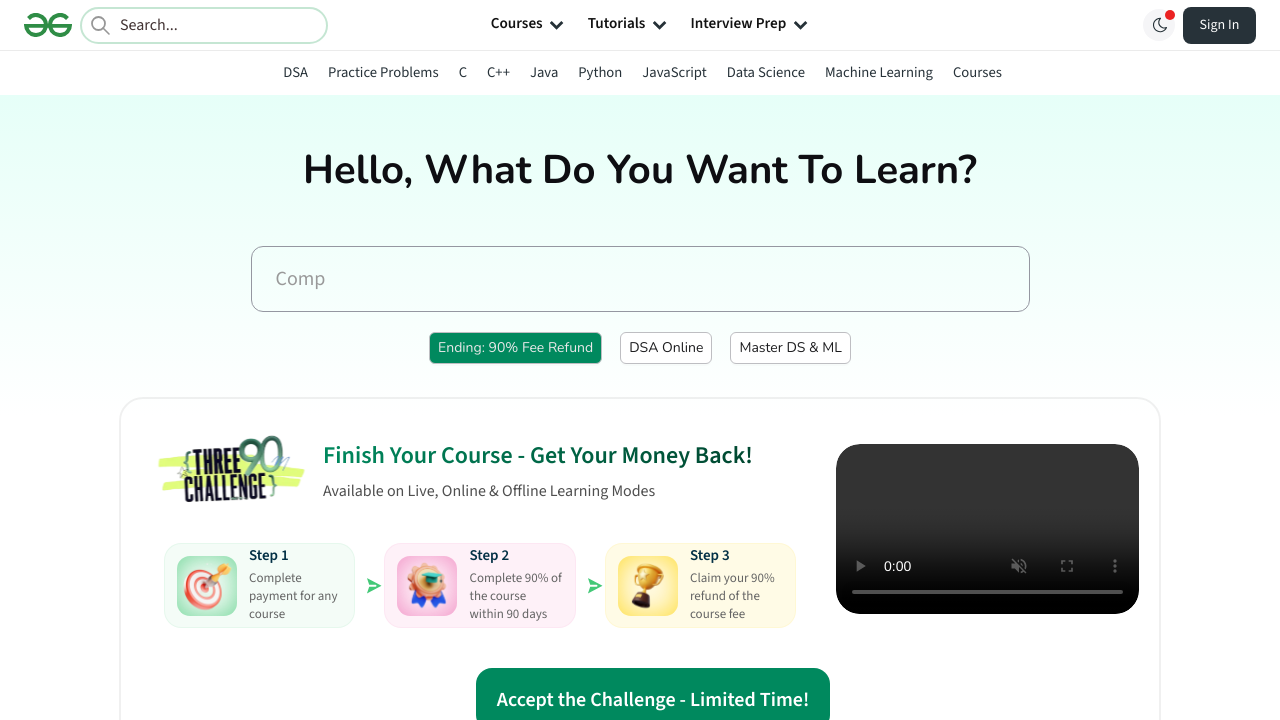

Waited for page to reach networkidle state
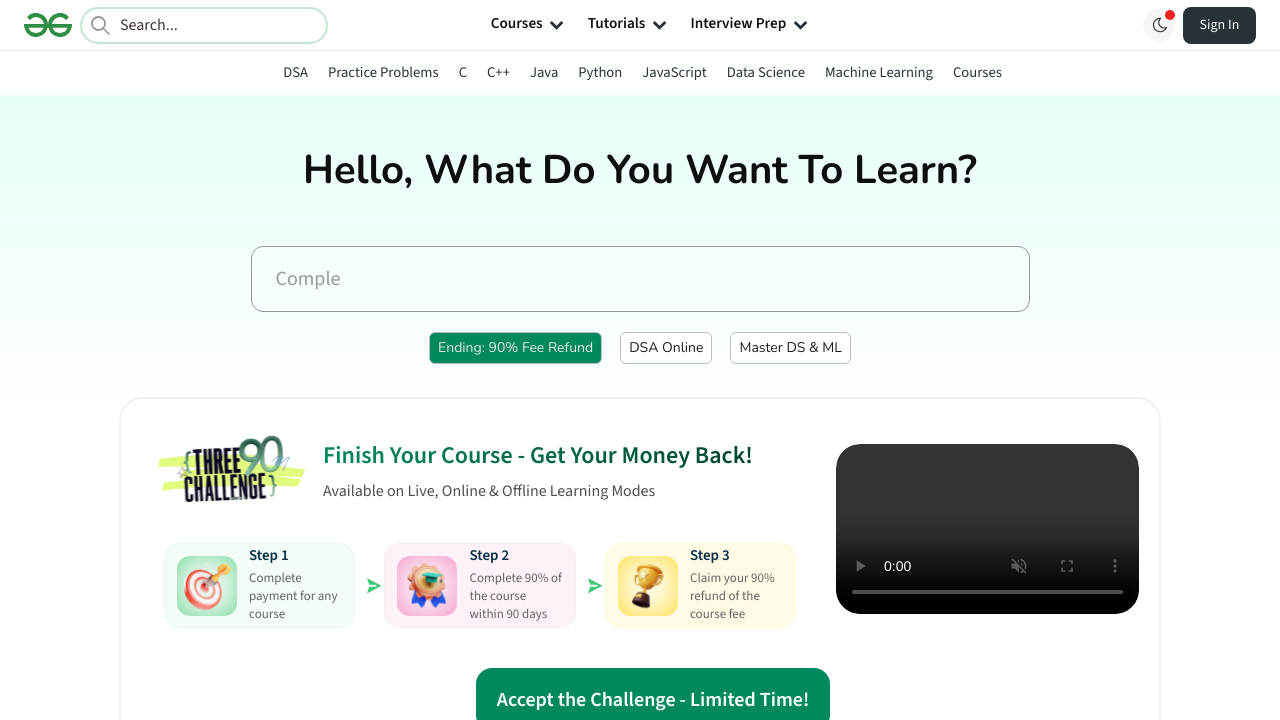

Verified page title is not None - GeeksforGeeks homepage loaded successfully
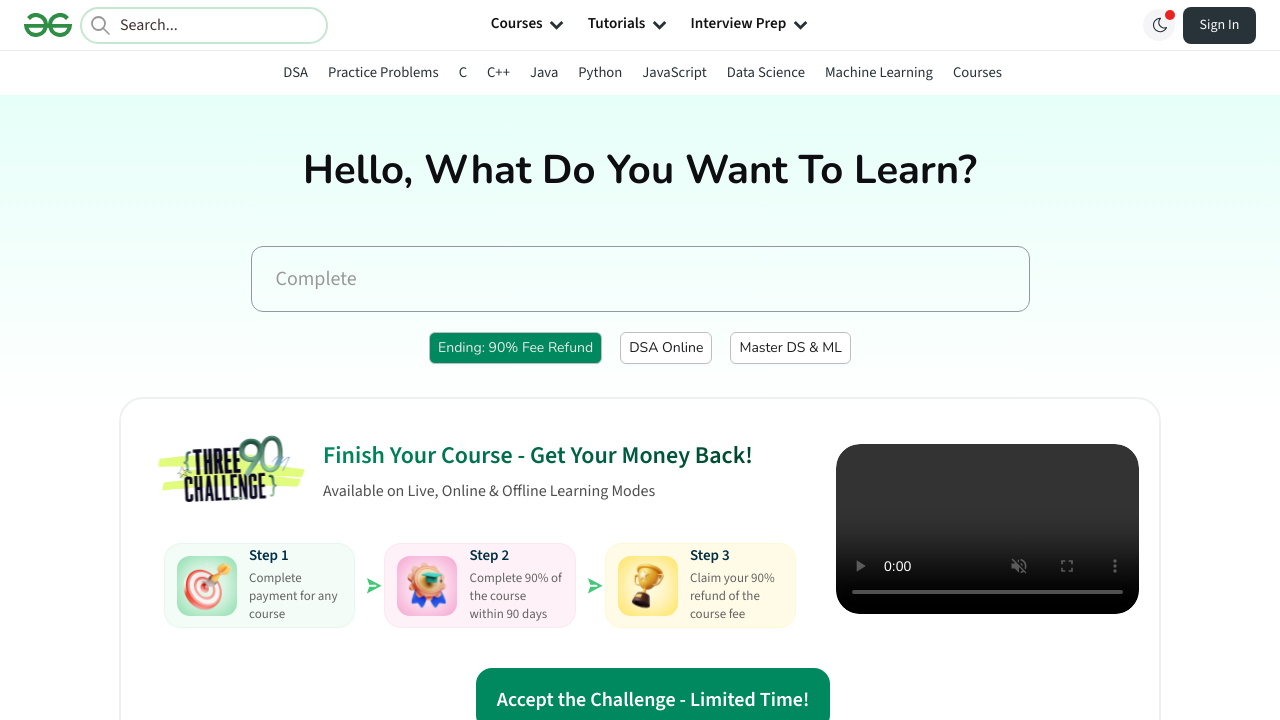

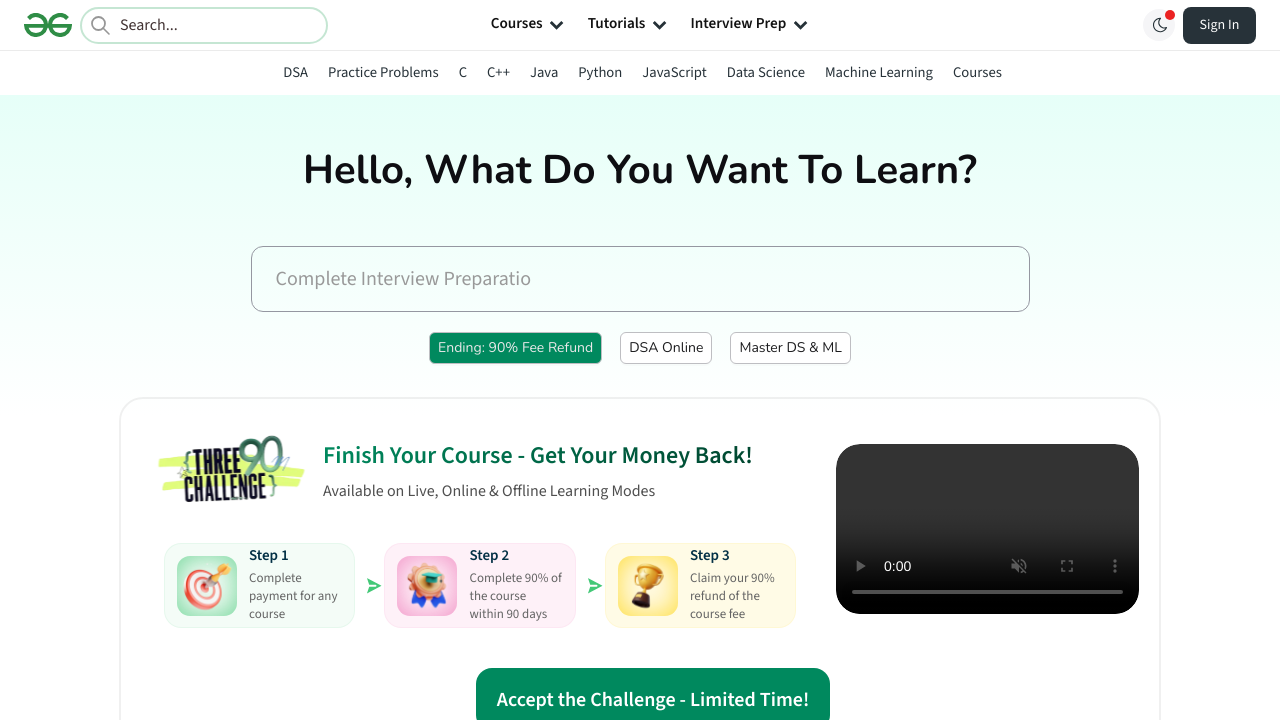